Tests sending text to a JavaScript prompt dialog and verifies the entered text appears in the result

Starting URL: https://the-internet.herokuapp.com/javascript_alerts

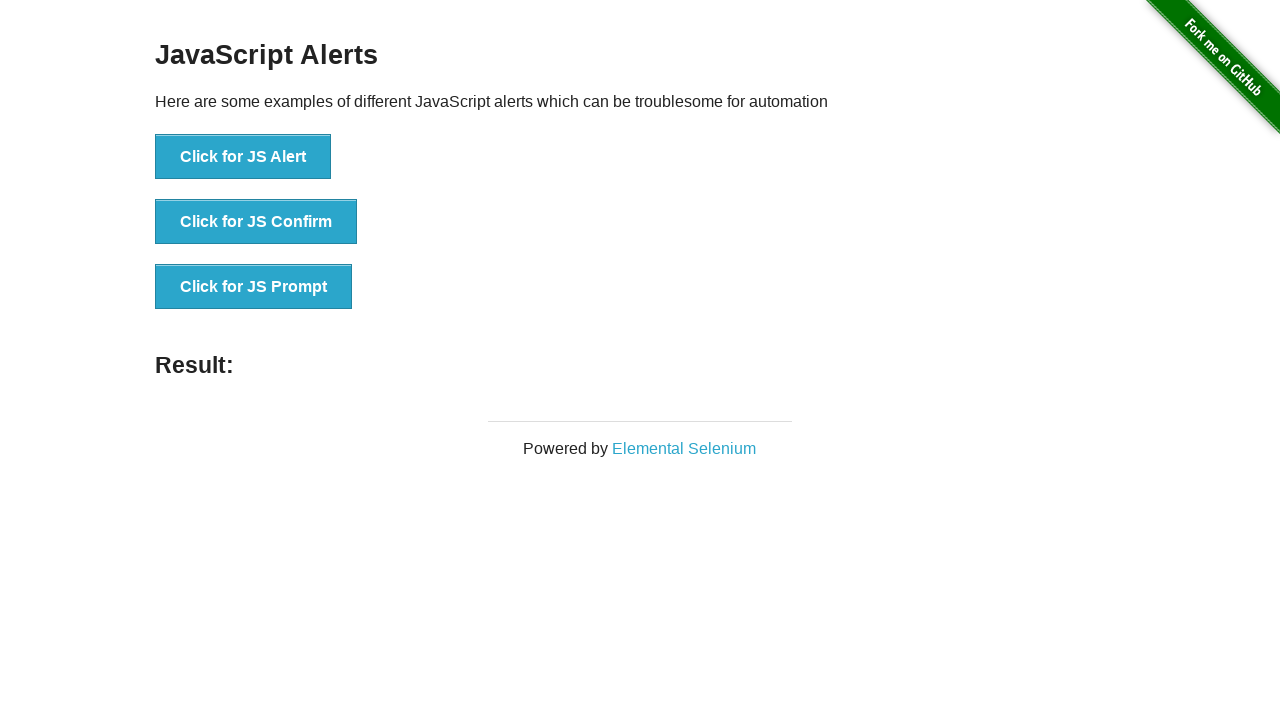

Set up dialog handler to accept prompt with 'Demo test'
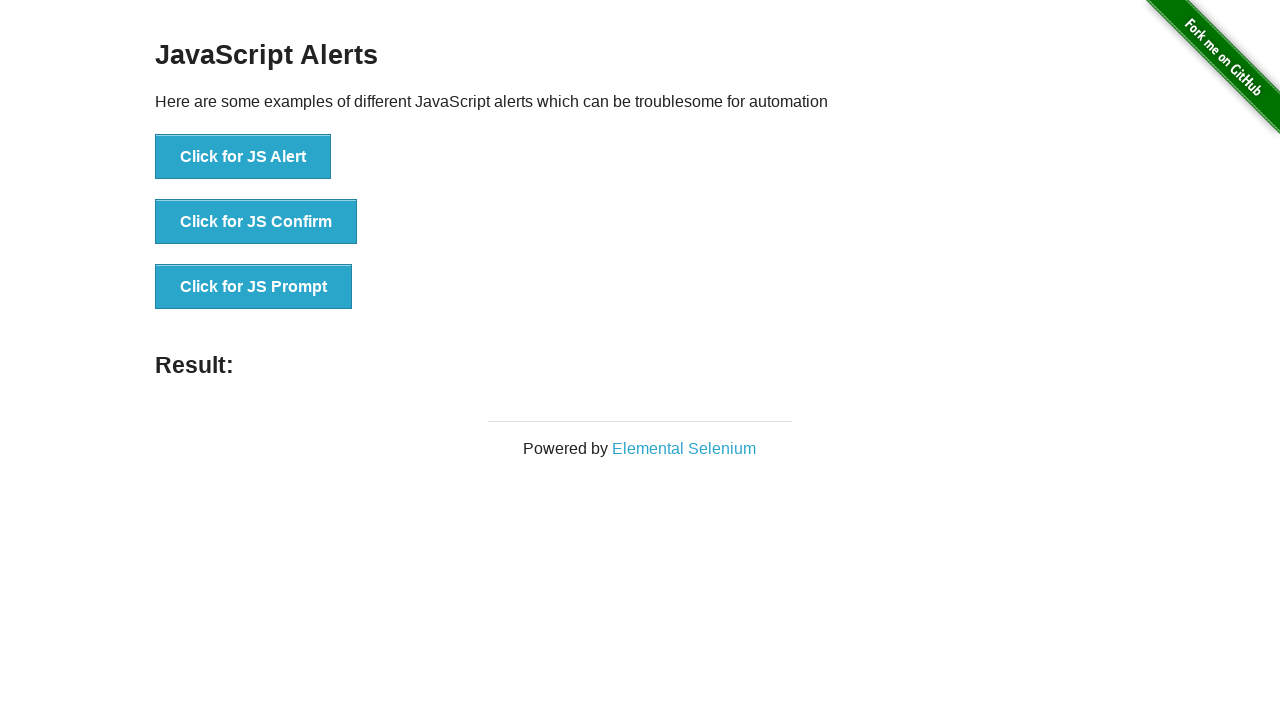

Clicked button to trigger JavaScript prompt dialog at (254, 287) on button[onclick='jsPrompt()']
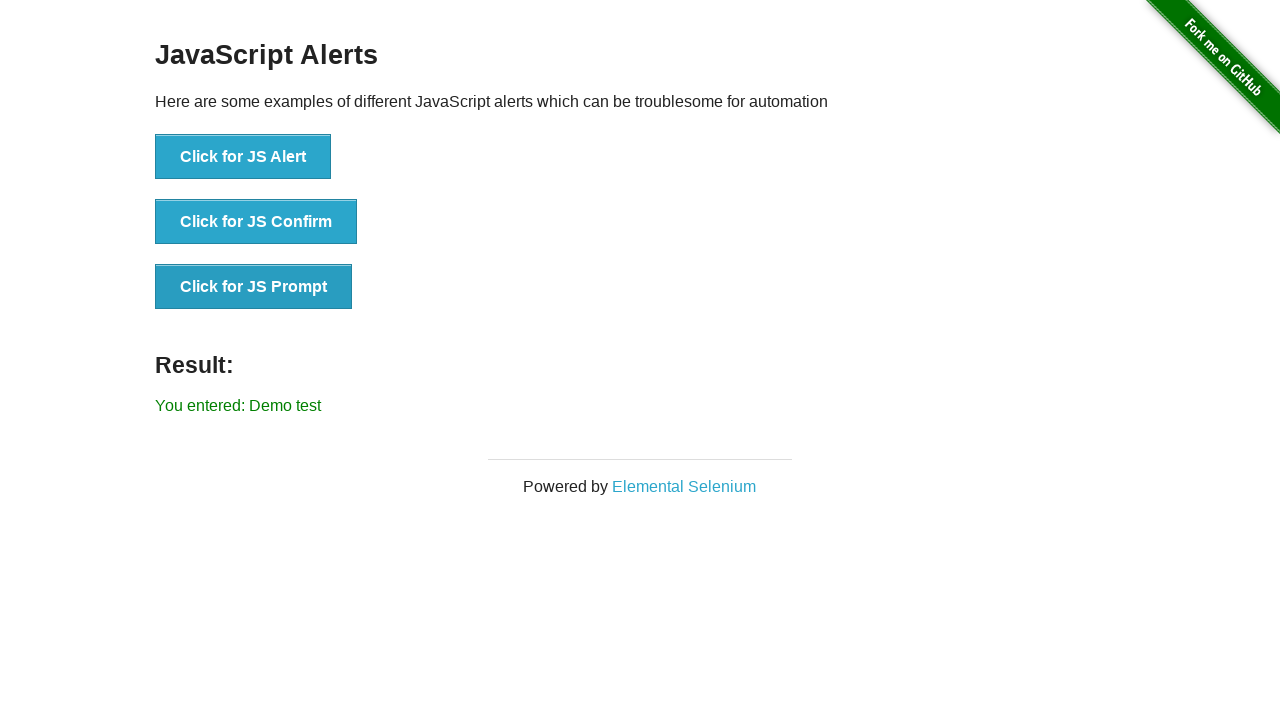

Result element appeared after dialog was handled
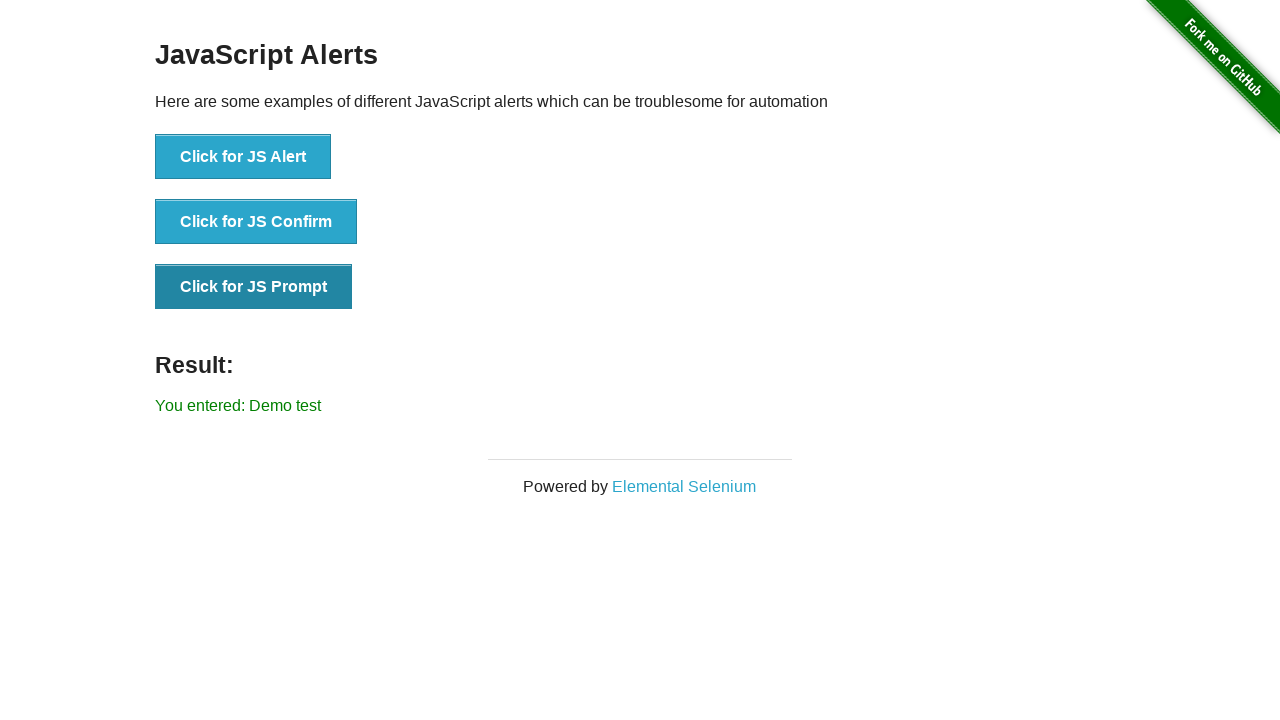

Retrieved text content from result element
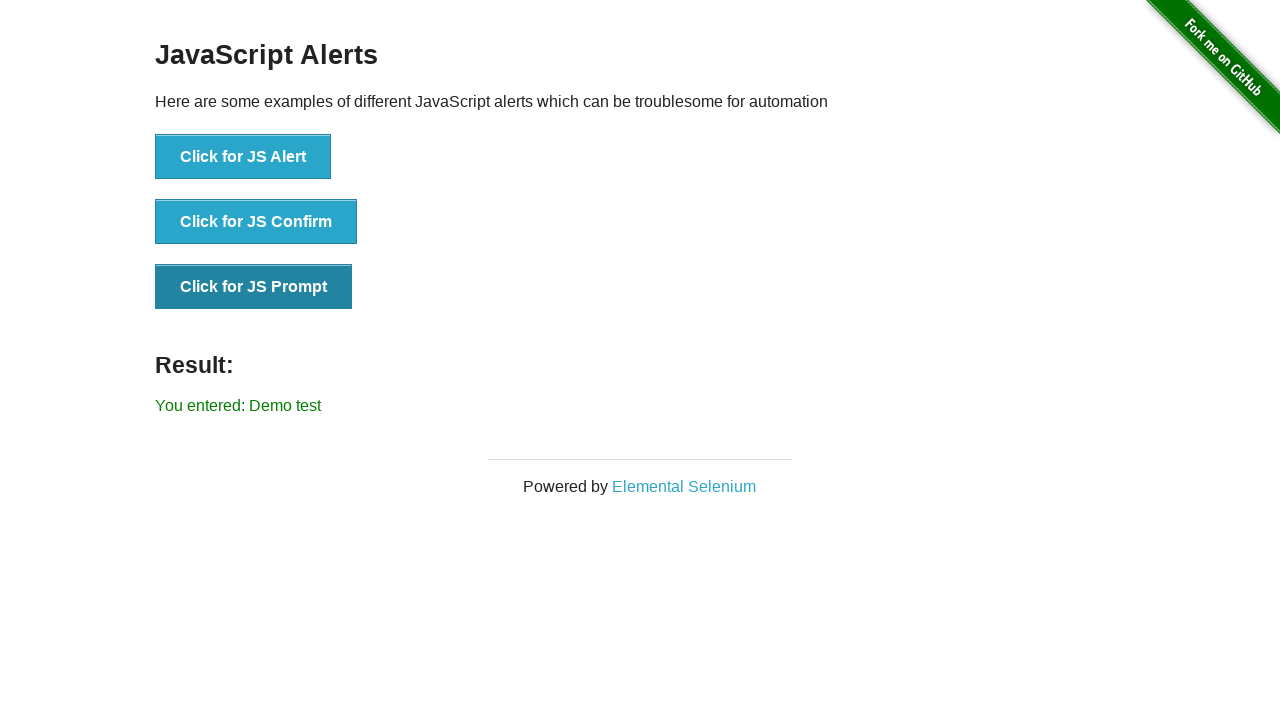

Verified result text matches expected value 'You entered: Demo test'
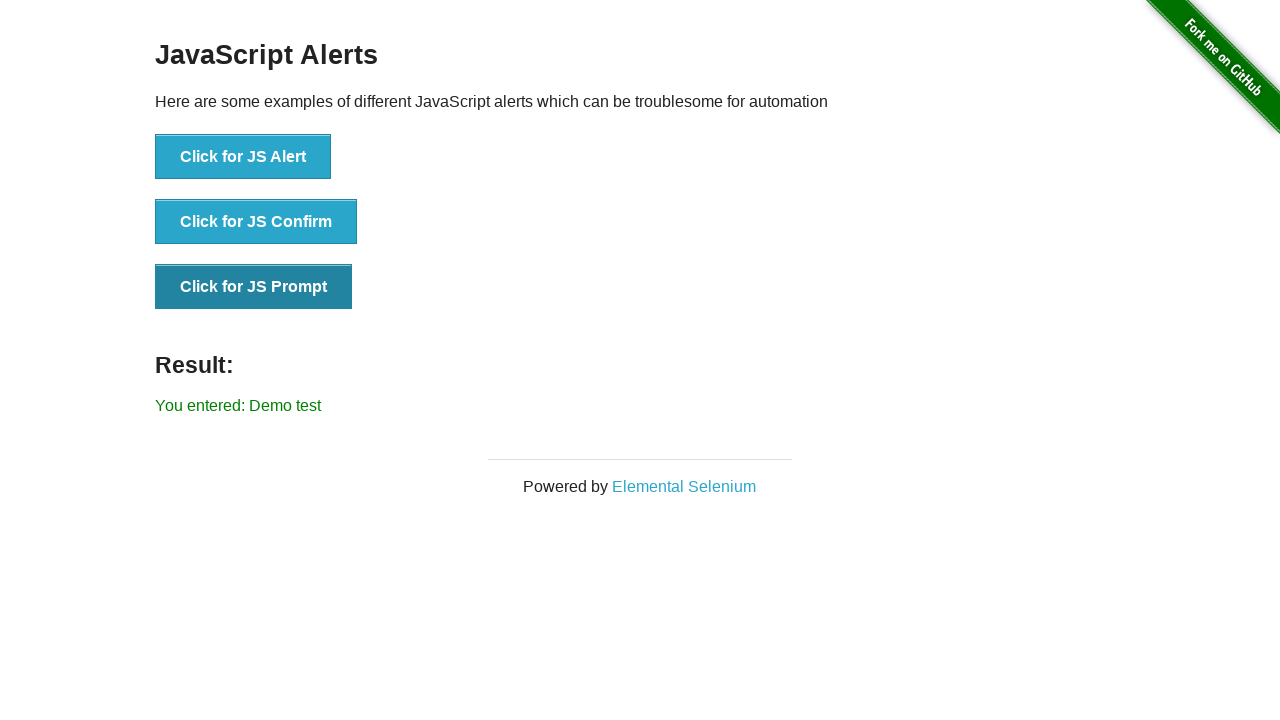

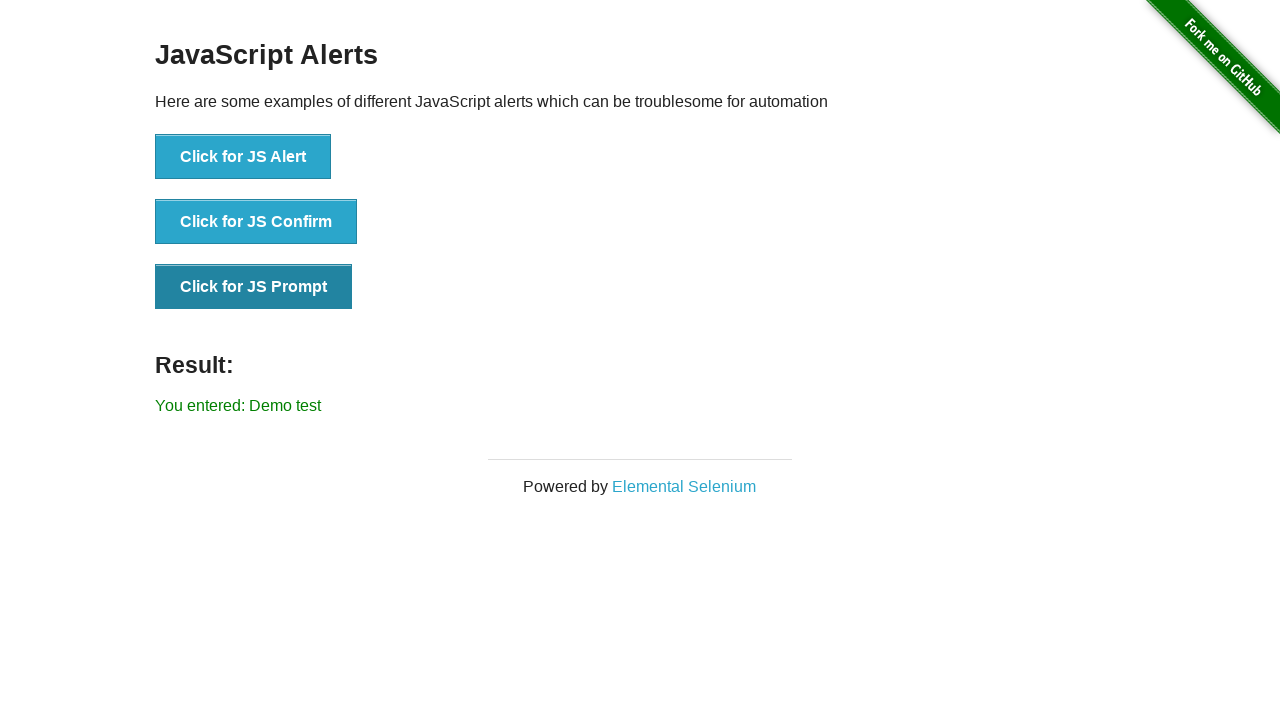